Tests filtering to display only active (non-completed) todo items

Starting URL: https://demo.playwright.dev/todomvc

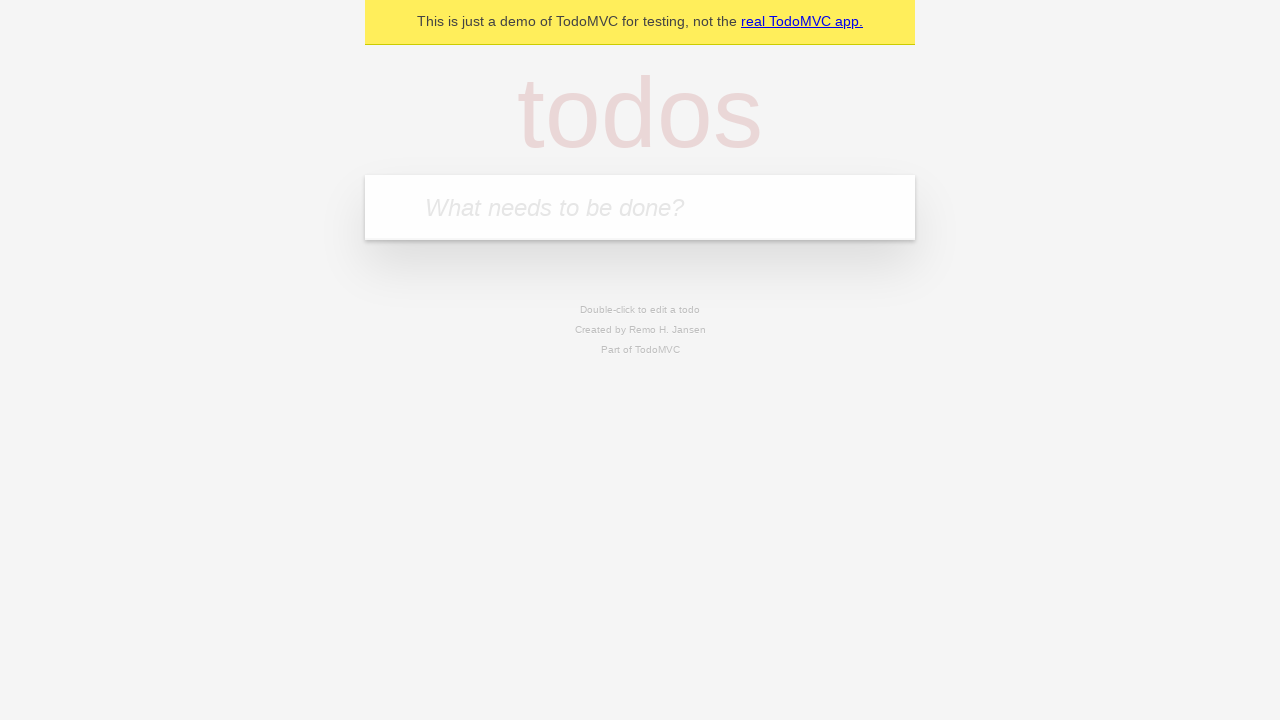

Filled todo input with 'buy some cheese' on internal:attr=[placeholder="What needs to be done?"i]
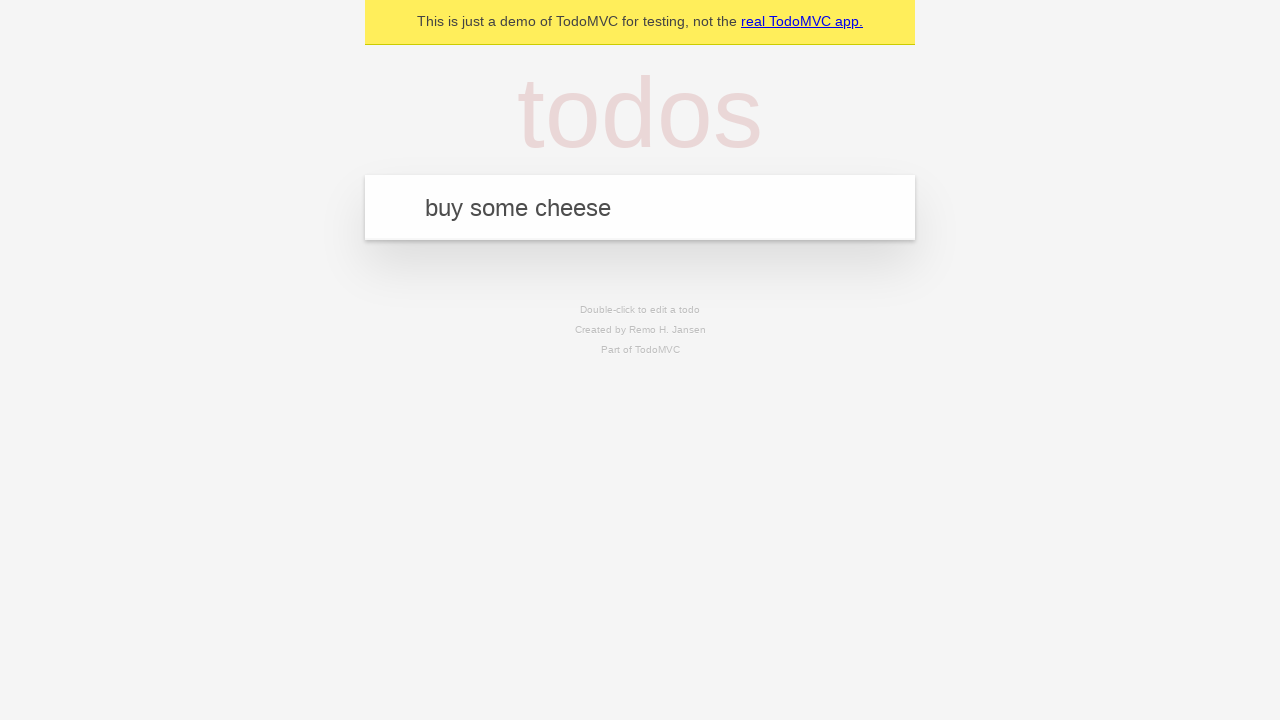

Pressed Enter to add todo 'buy some cheese' on internal:attr=[placeholder="What needs to be done?"i]
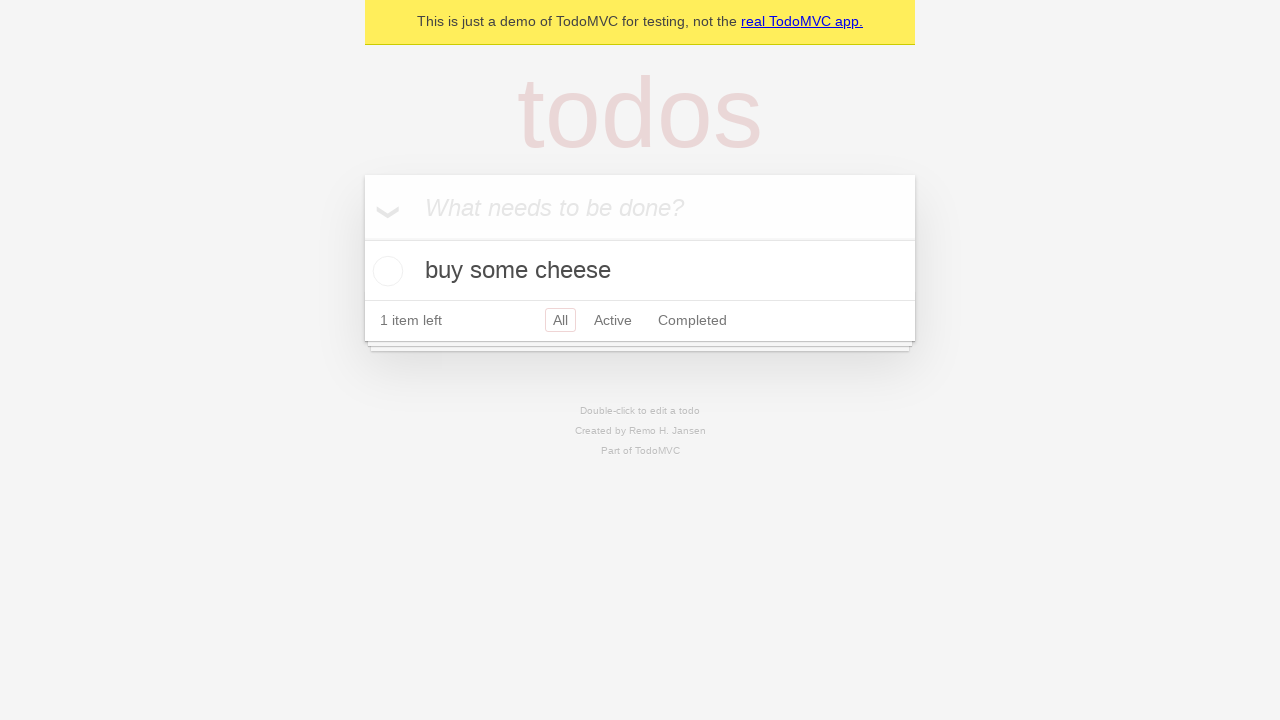

Filled todo input with 'feed the cat' on internal:attr=[placeholder="What needs to be done?"i]
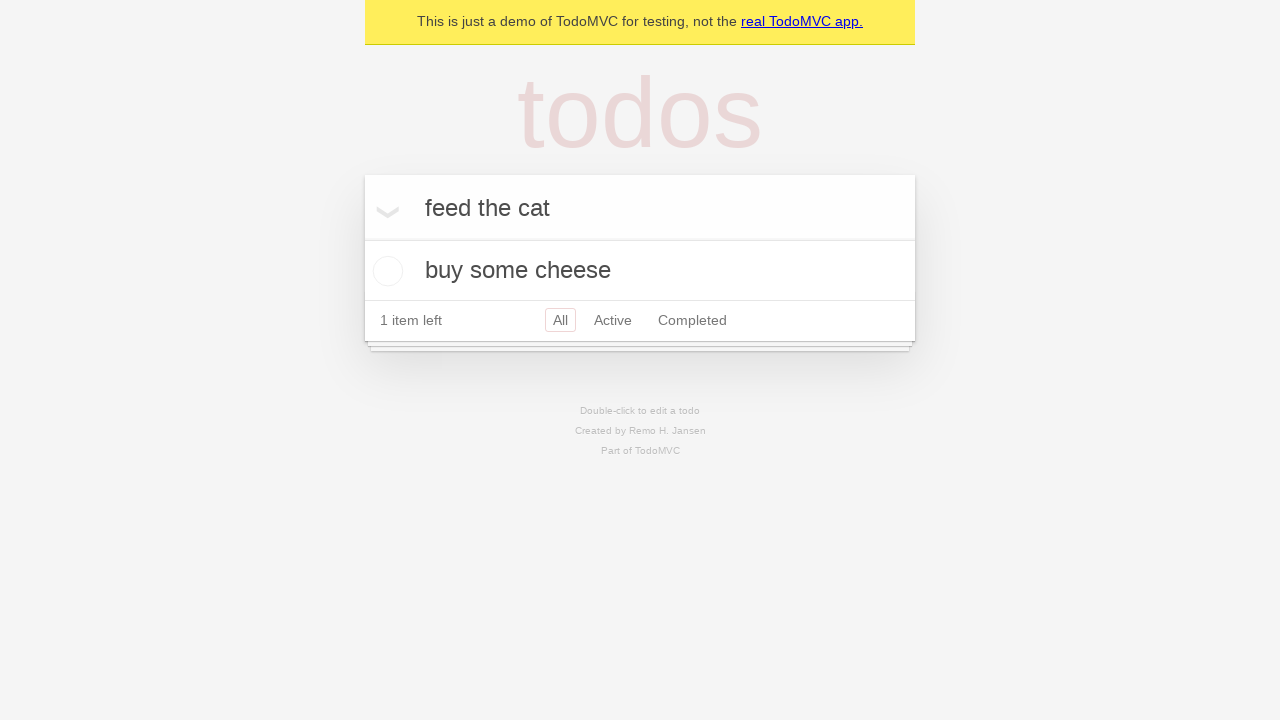

Pressed Enter to add todo 'feed the cat' on internal:attr=[placeholder="What needs to be done?"i]
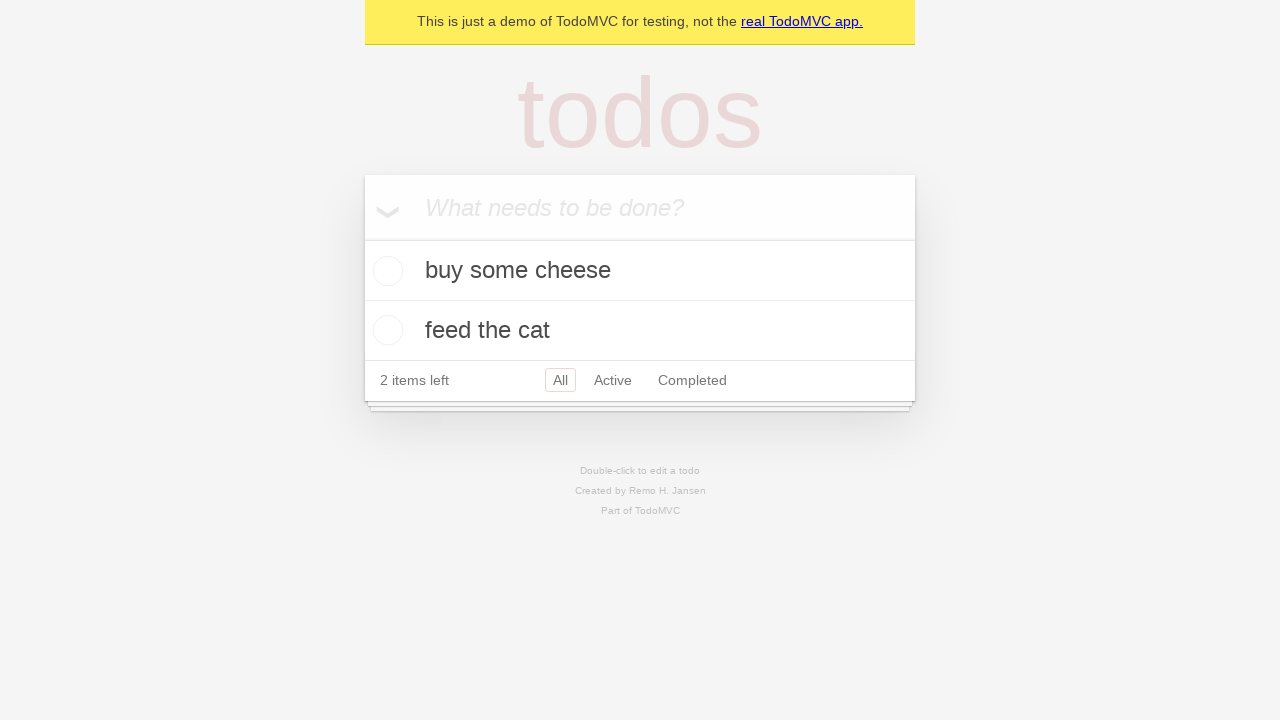

Filled todo input with 'book a doctors appointment' on internal:attr=[placeholder="What needs to be done?"i]
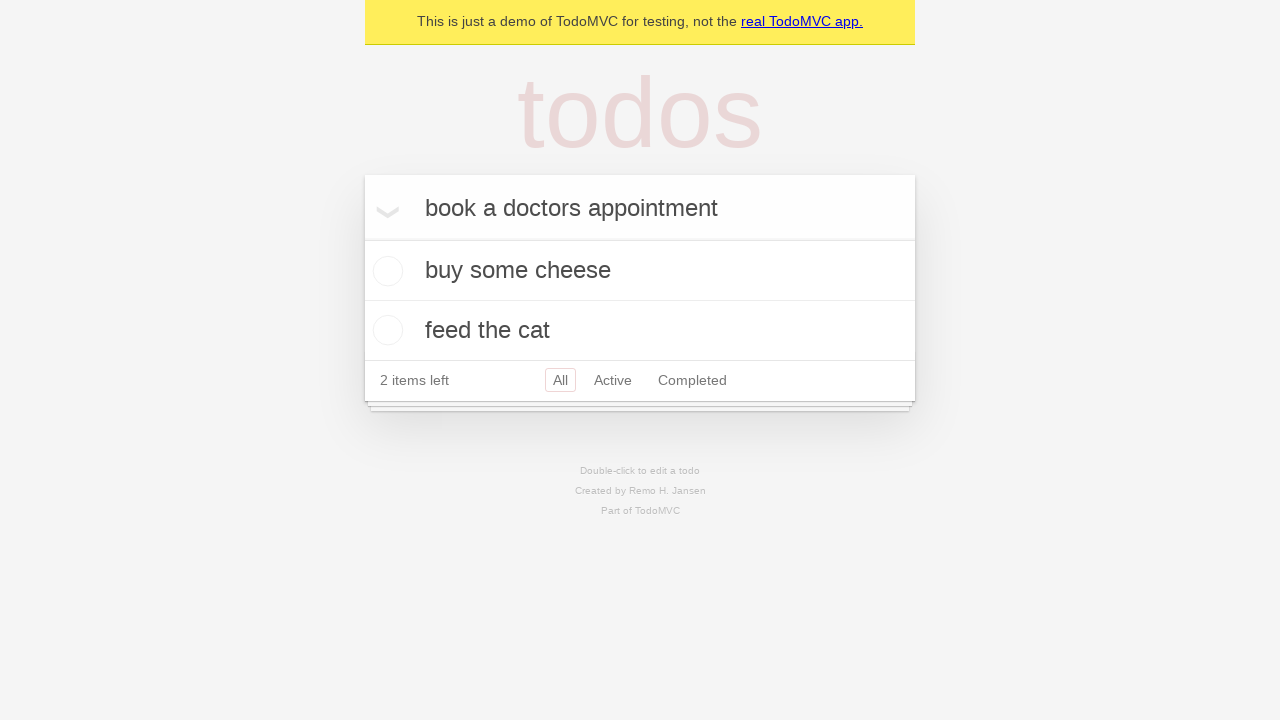

Pressed Enter to add todo 'book a doctors appointment' on internal:attr=[placeholder="What needs to be done?"i]
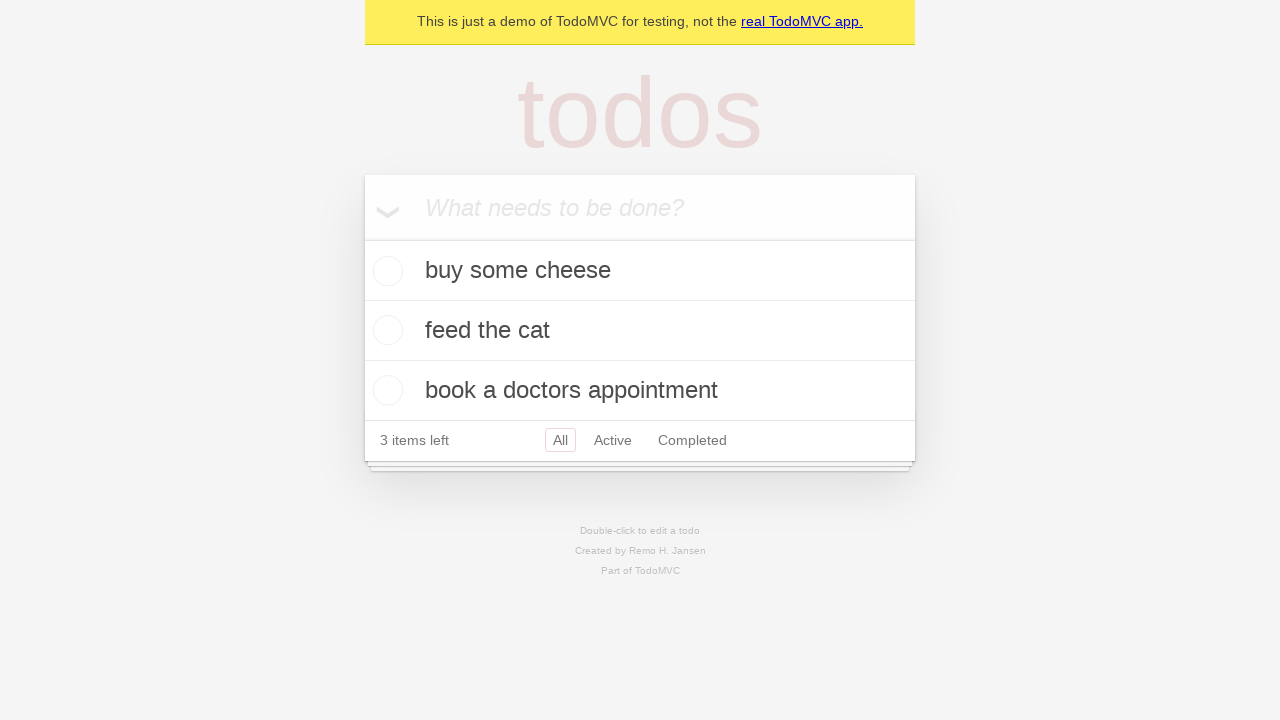

All 3 todo items loaded
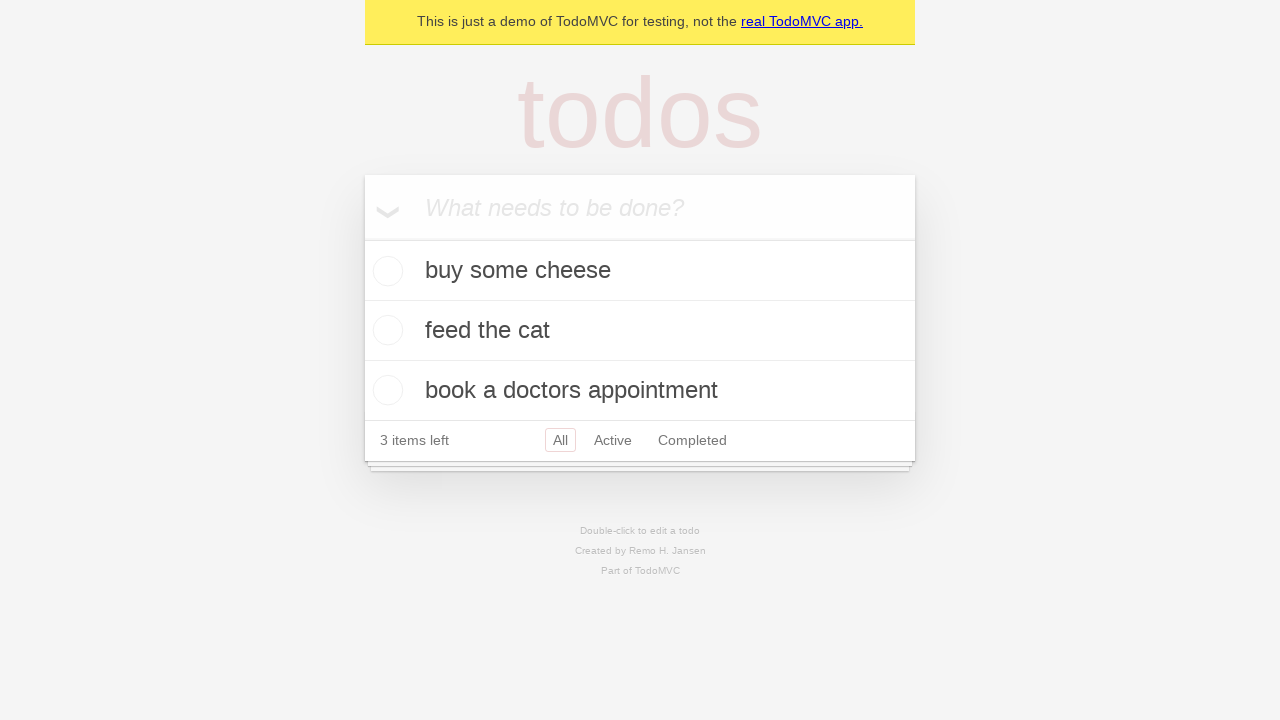

Checked the second todo item (marked as completed) at (385, 330) on internal:testid=[data-testid="todo-item"s] >> nth=1 >> internal:role=checkbox
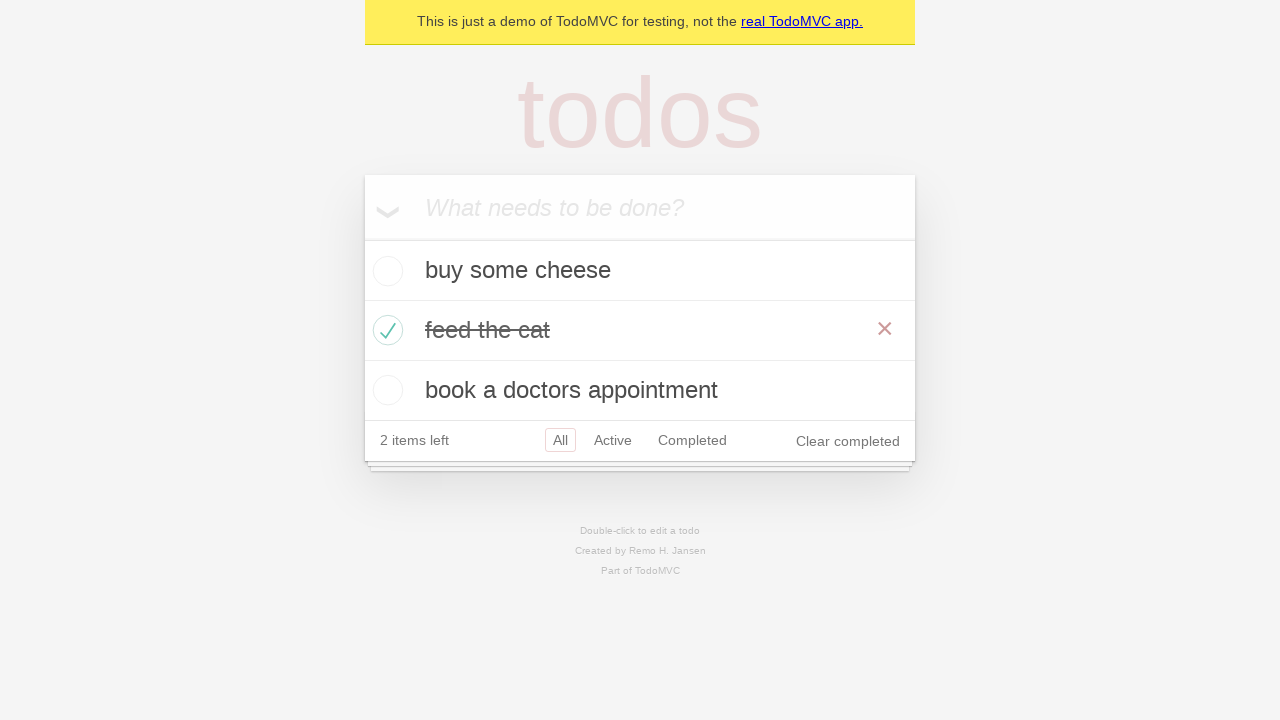

Clicked Active filter to display only non-completed items at (613, 440) on internal:role=link[name="Active"i]
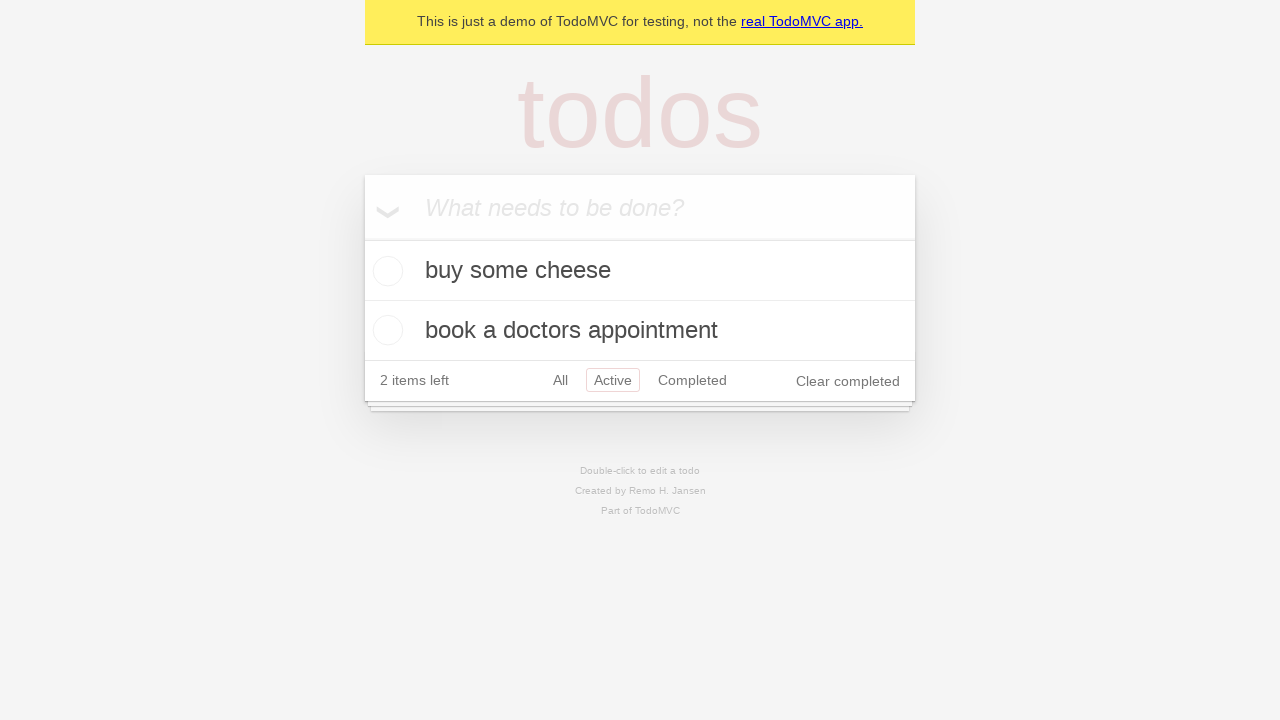

Filtered view loaded showing 2 active items (one completed item hidden)
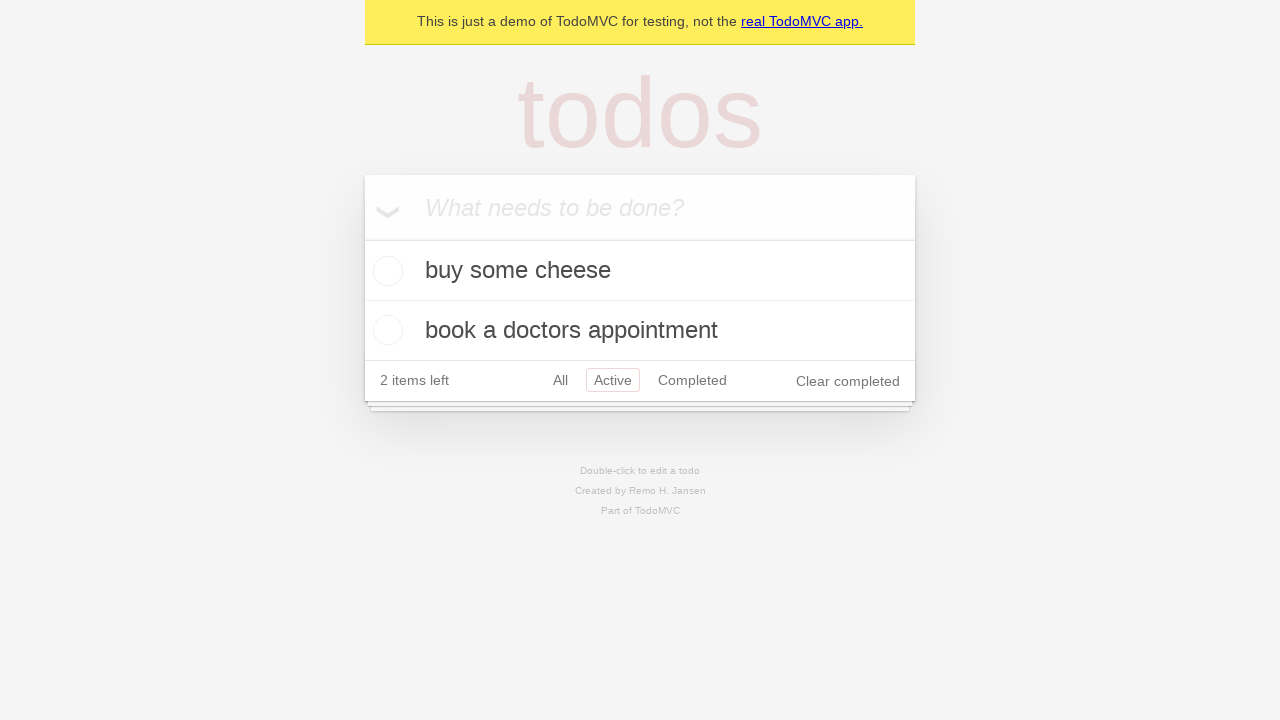

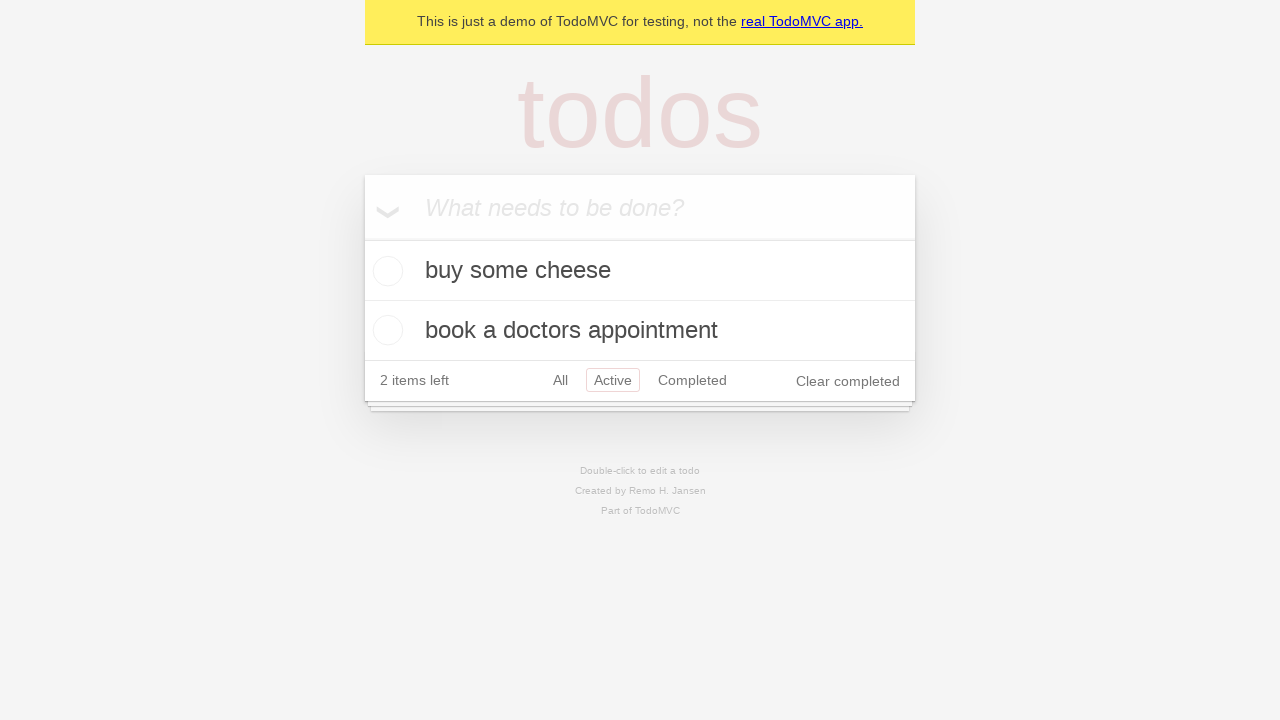